Tests the To do filter functionality by clicking on it and verifying the task is displayed

Starting URL: https://vvatom.github.io/to-do-list/

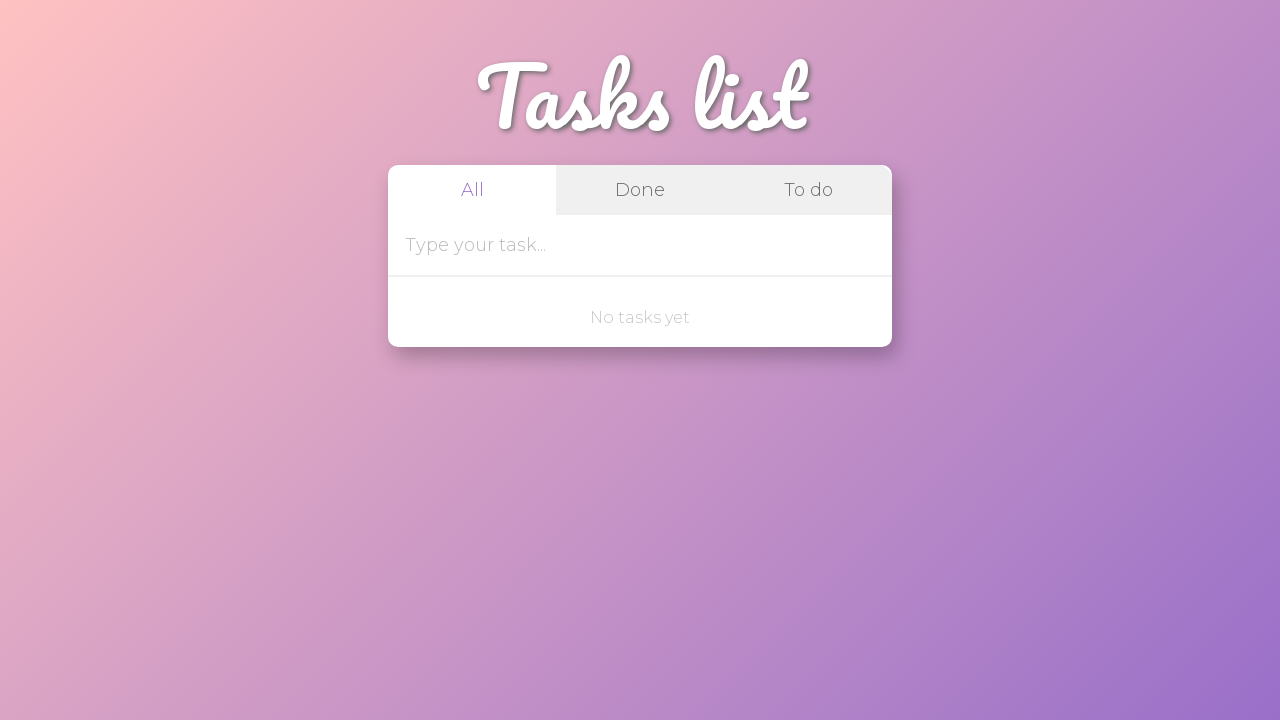

Clicked on task input field at (614, 245) on internal:attr=[placeholder="Type your task..."i]
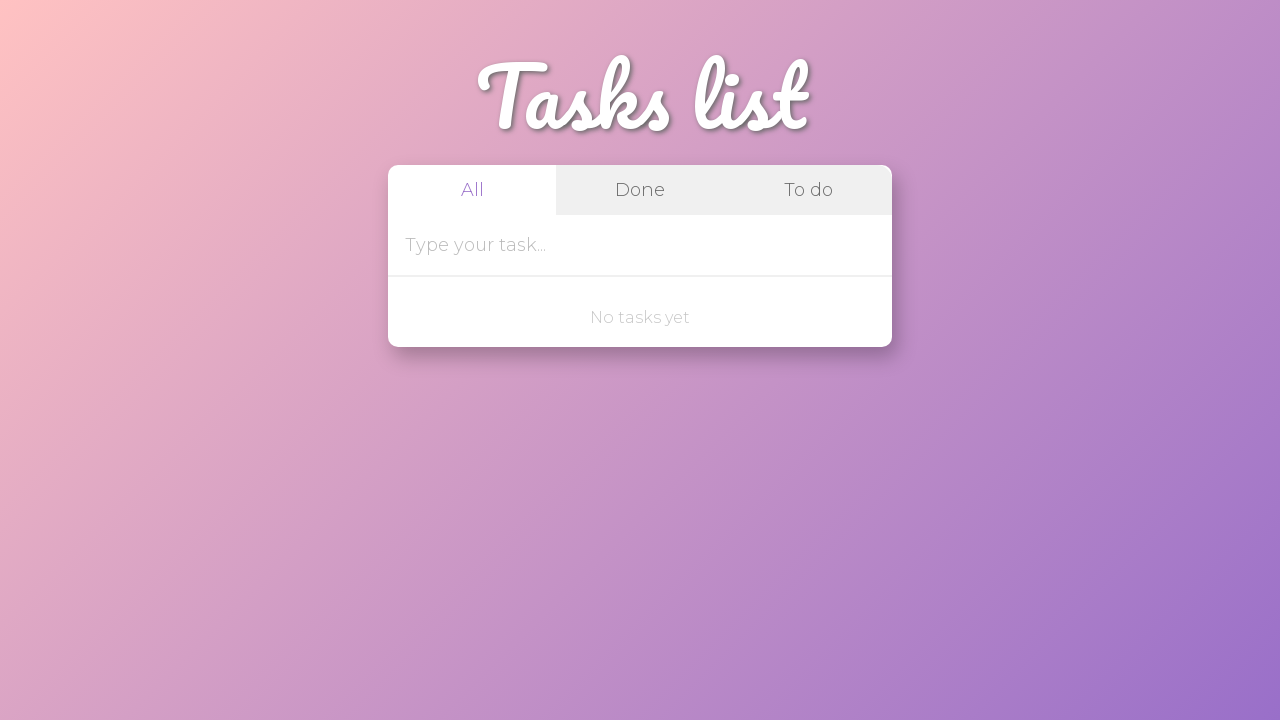

Filled task input field with 'check test' on internal:attr=[placeholder="Type your task..."i]
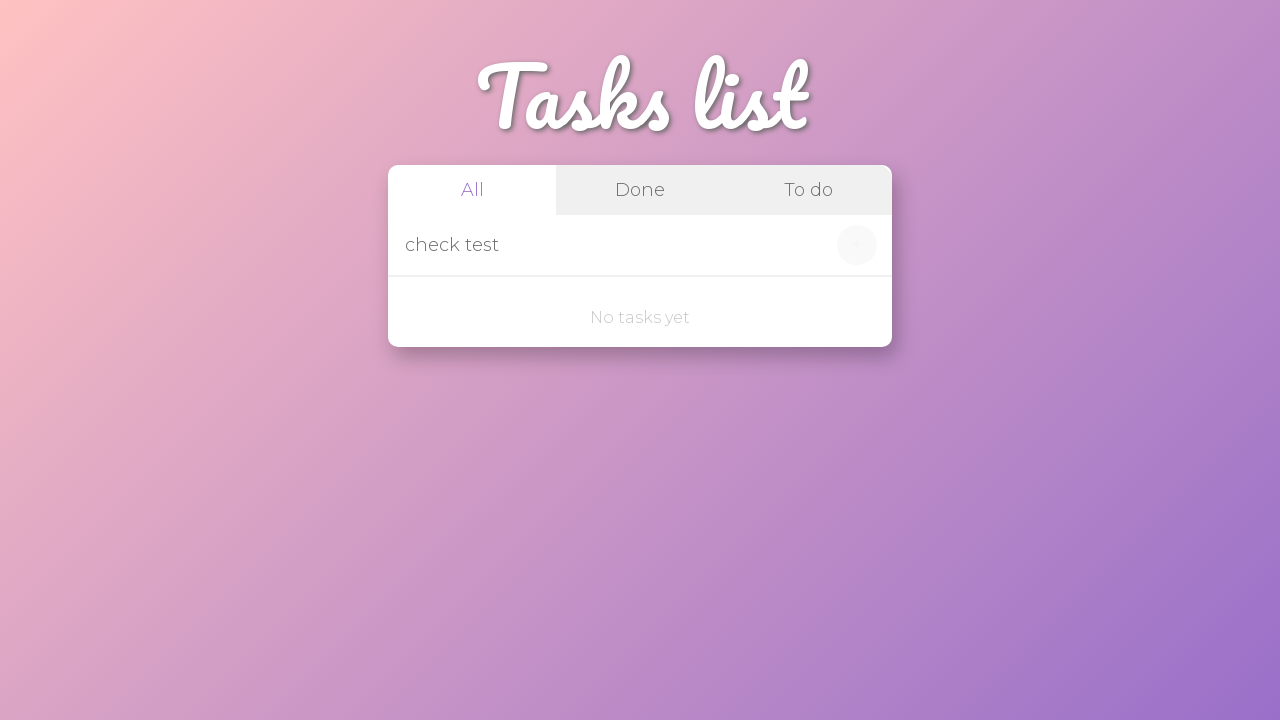

Clicked add task button to create the task at (857, 245) on internal:role=button[name="+"i]
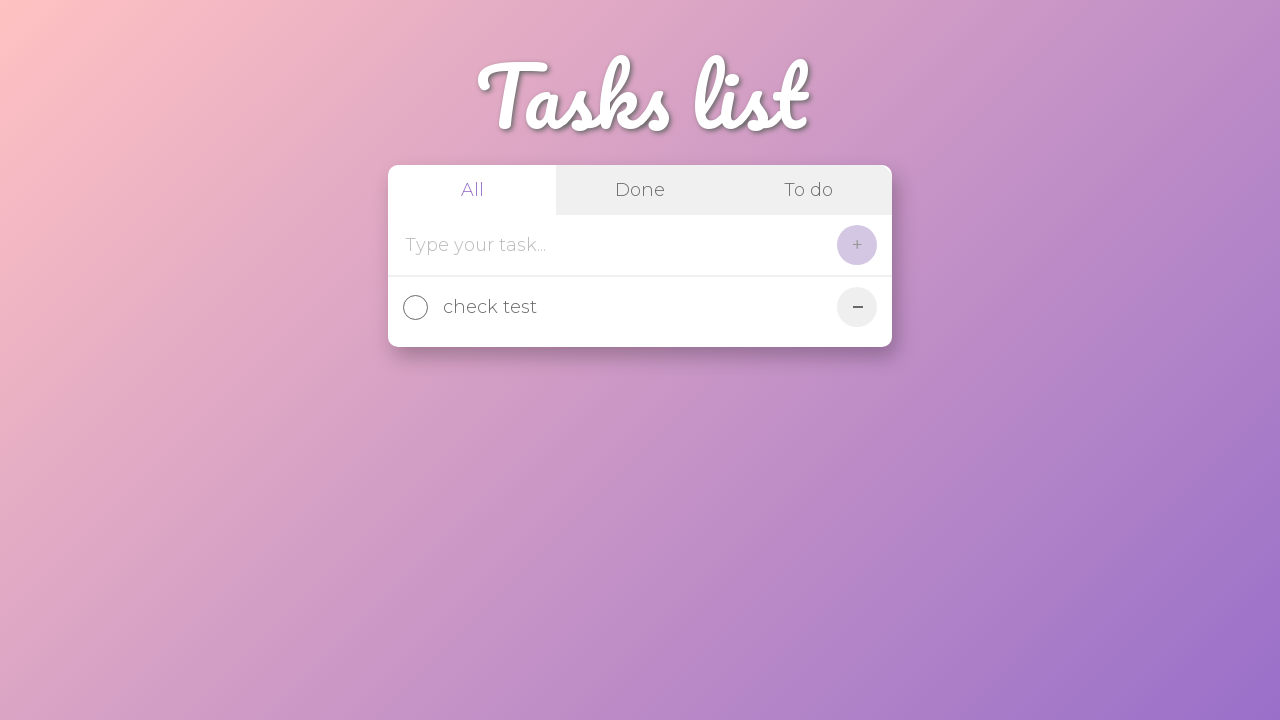

Clicked on 'To do' filter at (808, 190) on internal:text="To do"i
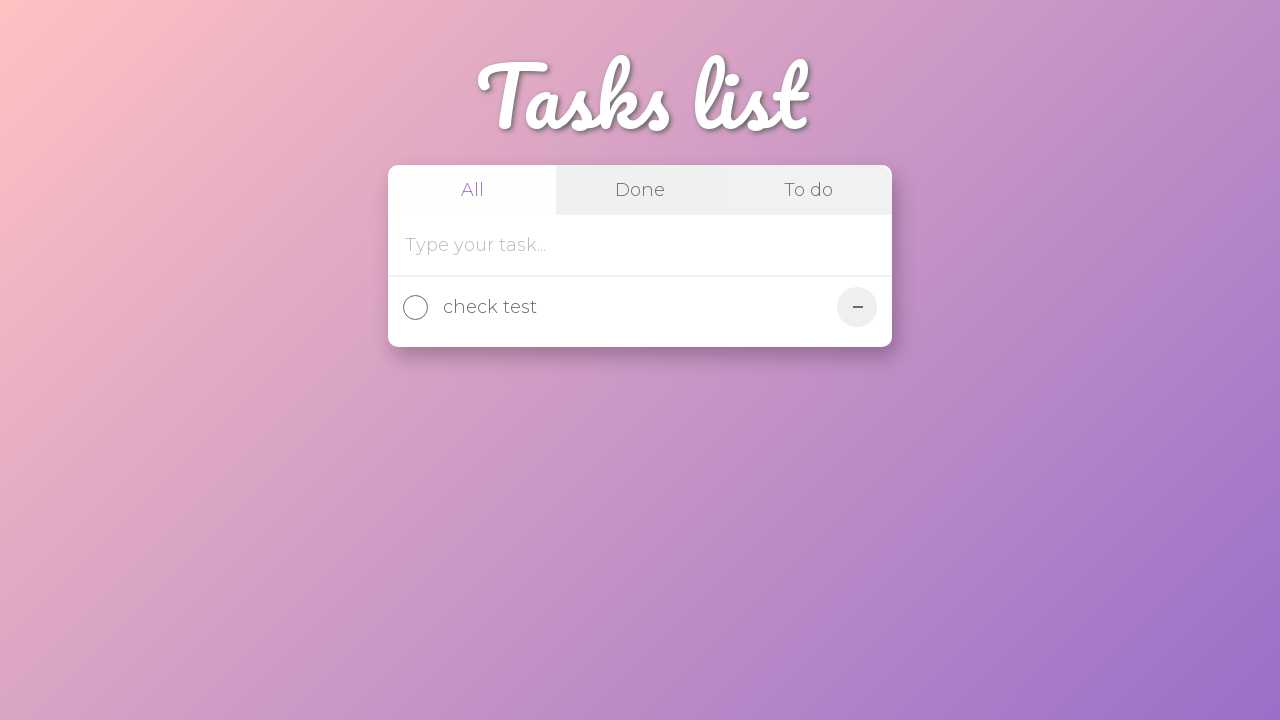

Verified that task 'check test' is displayed in To do list
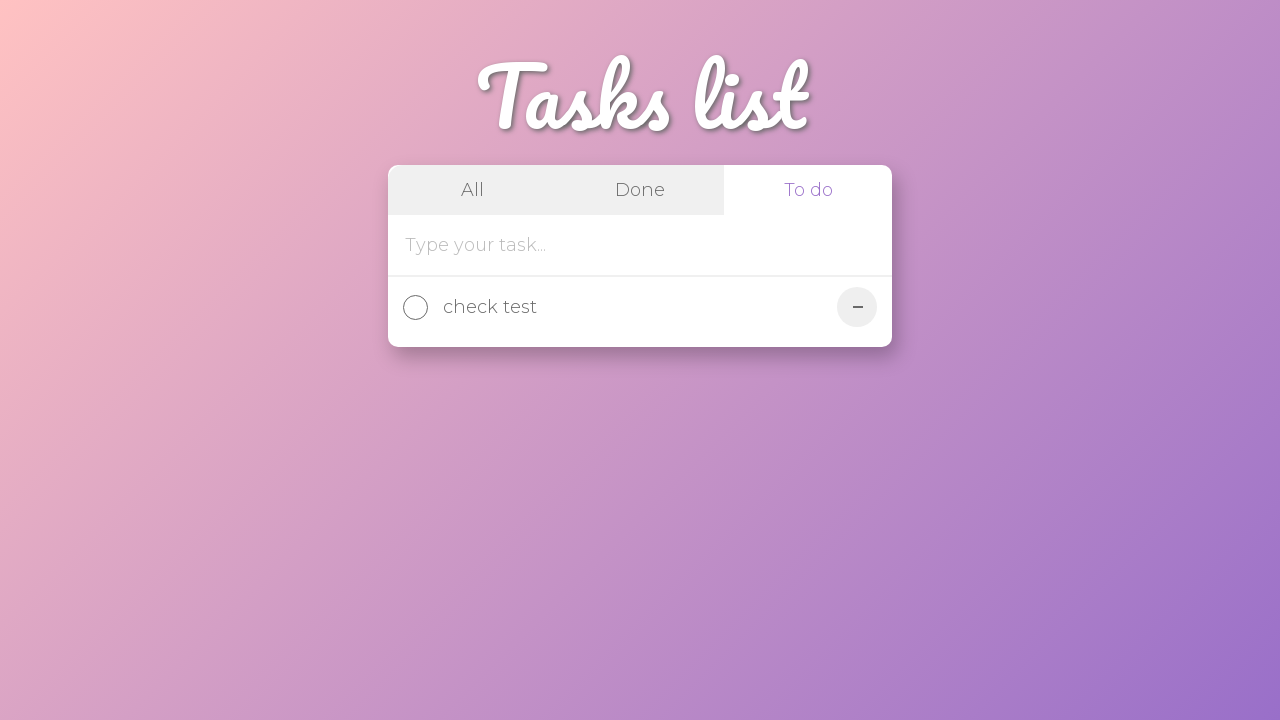

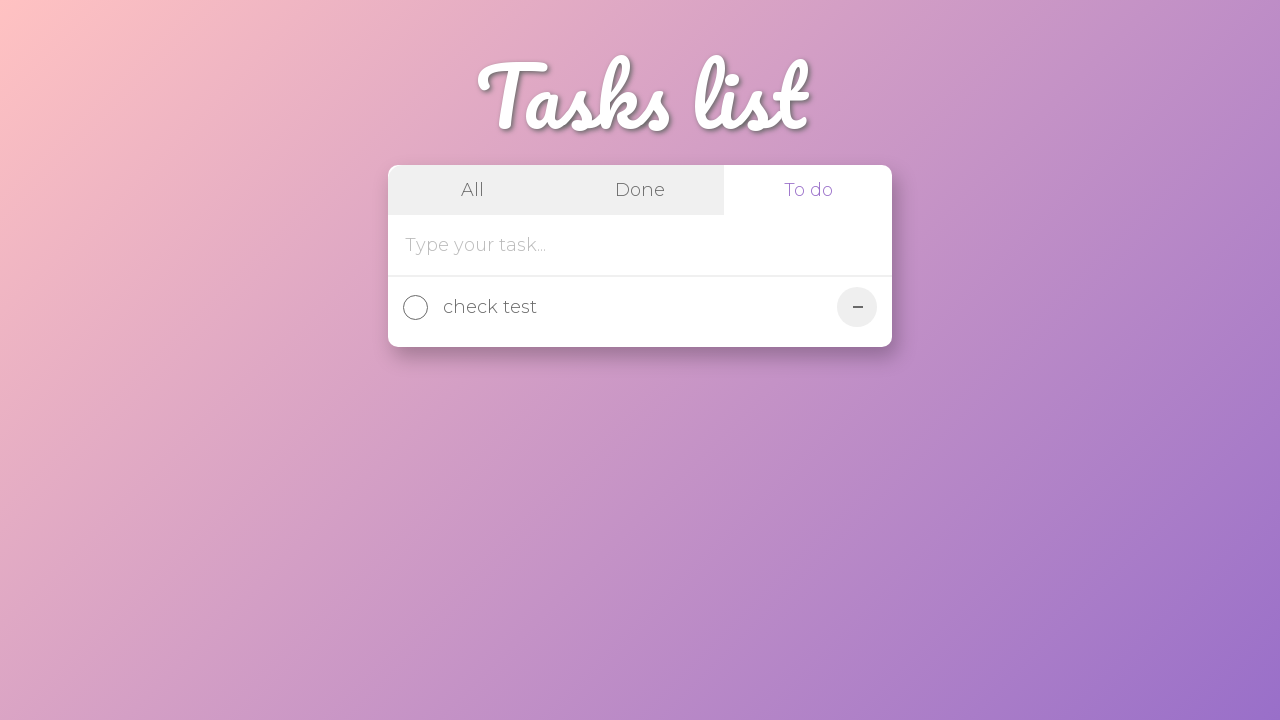